Tests simple alert handling by clicking a button to trigger an alert and accepting it

Starting URL: https://www.leafground.com/alert.xhtml

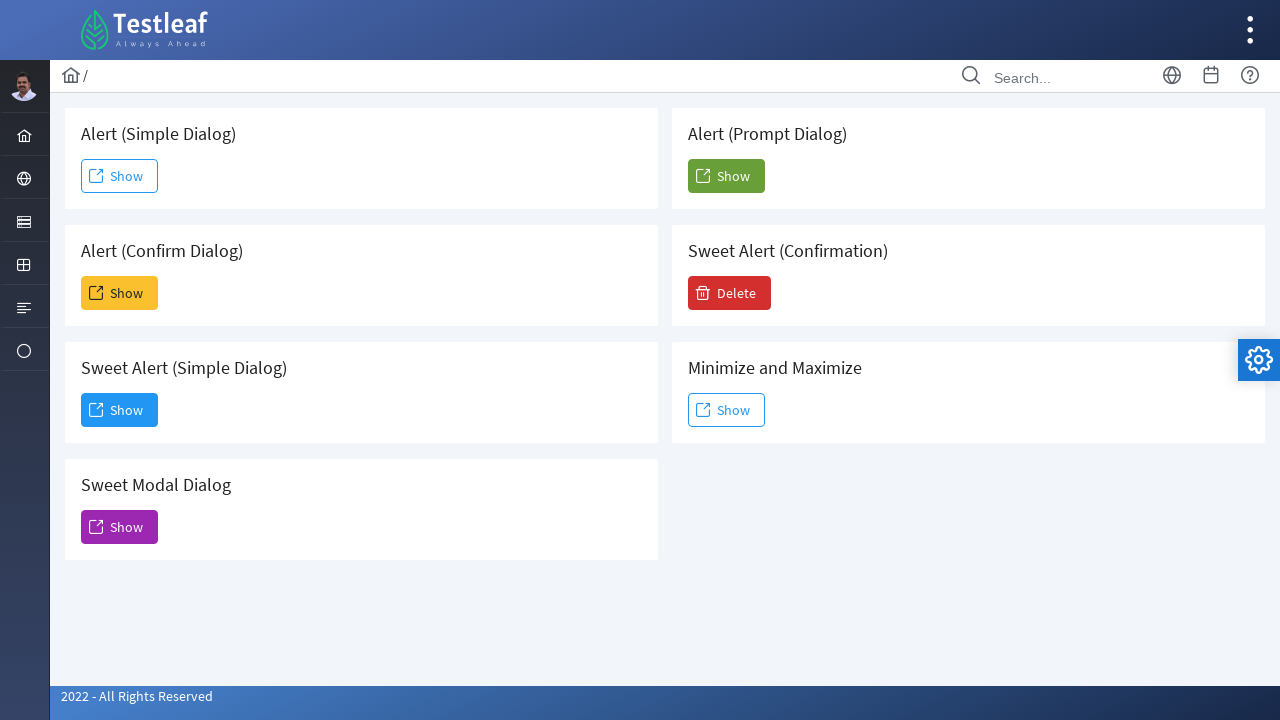

Clicked 'Show' button to trigger alert at (120, 176) on xpath=//span[text()='Show']
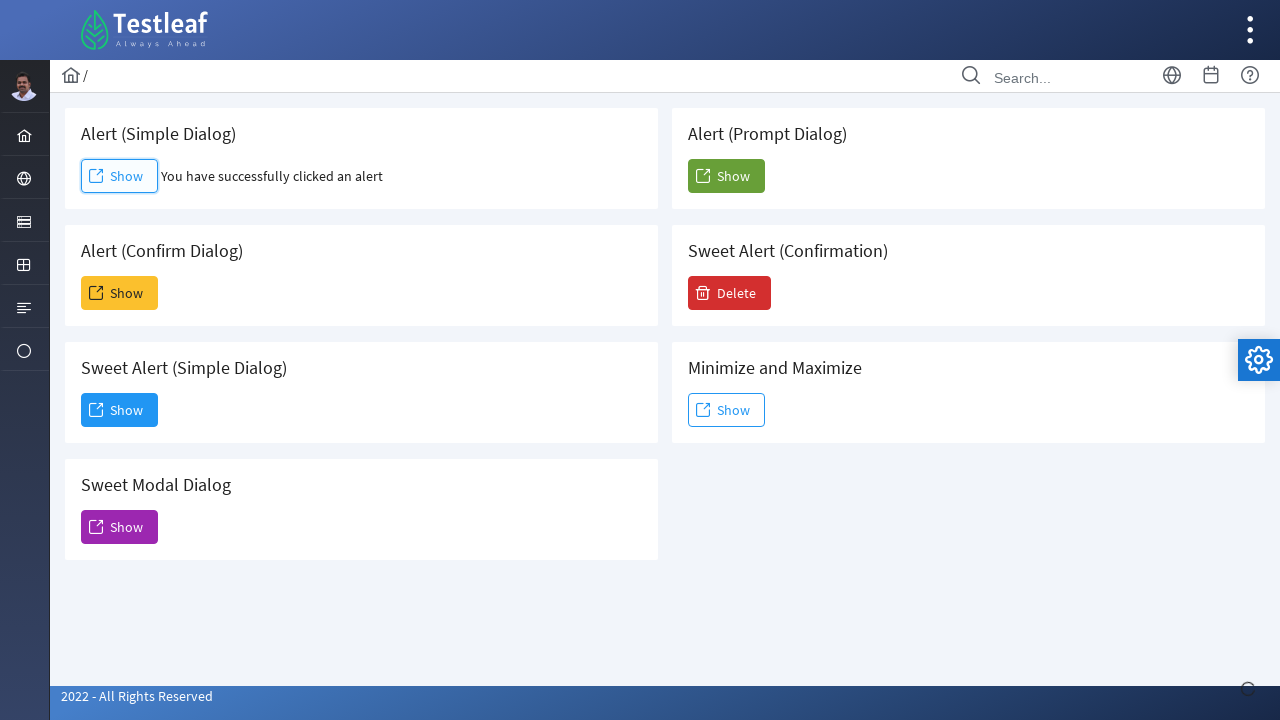

Set up alert dialog handler to accept alerts
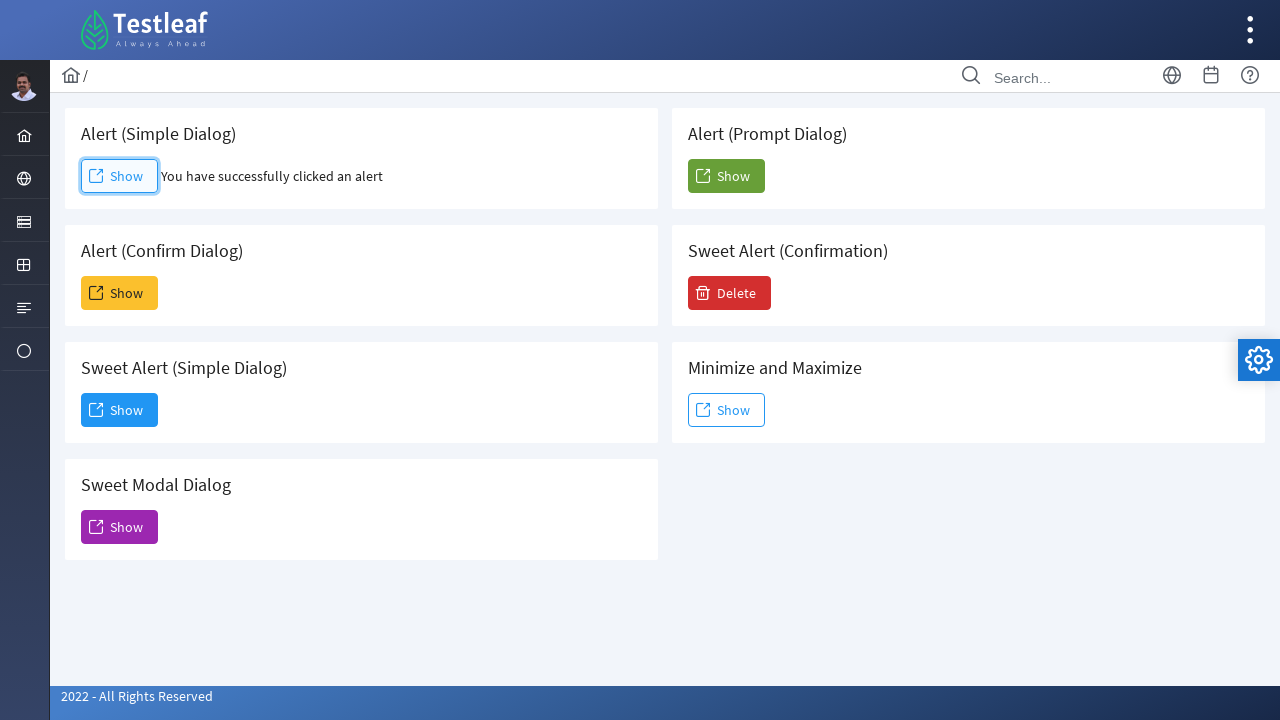

Clicked 'Show' button again to trigger alert with handler active at (120, 176) on xpath=//span[text()='Show']
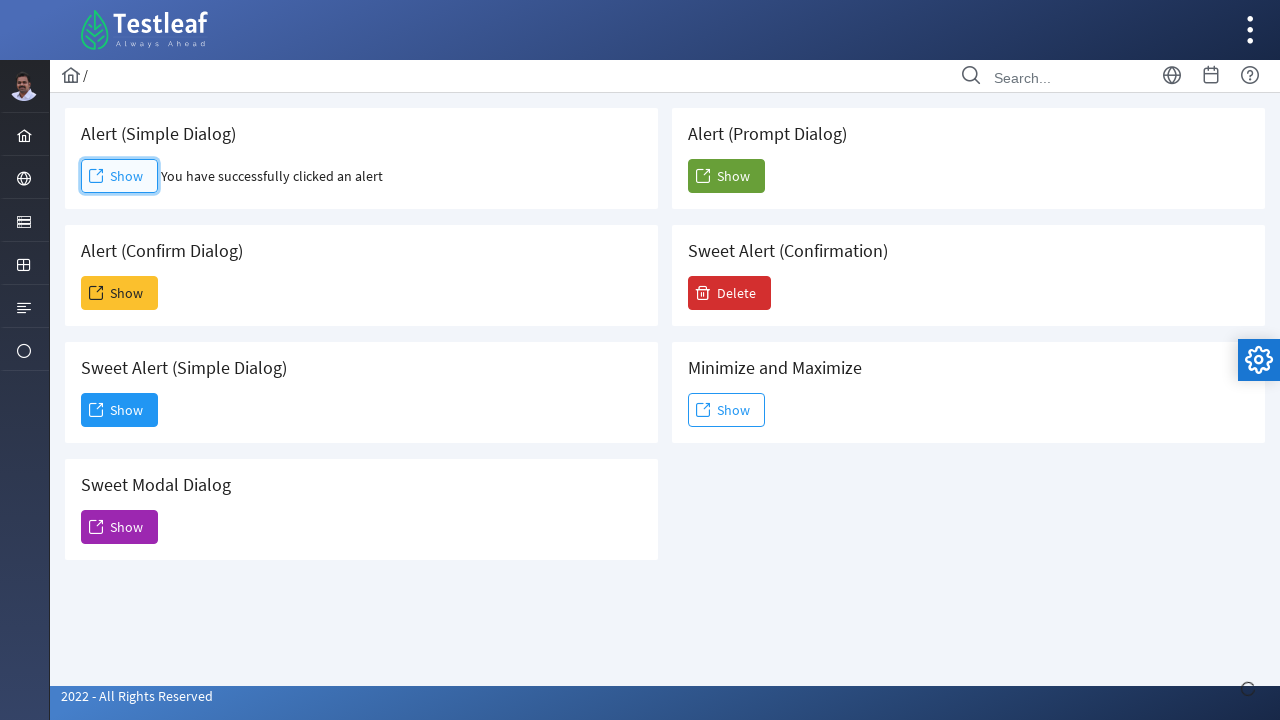

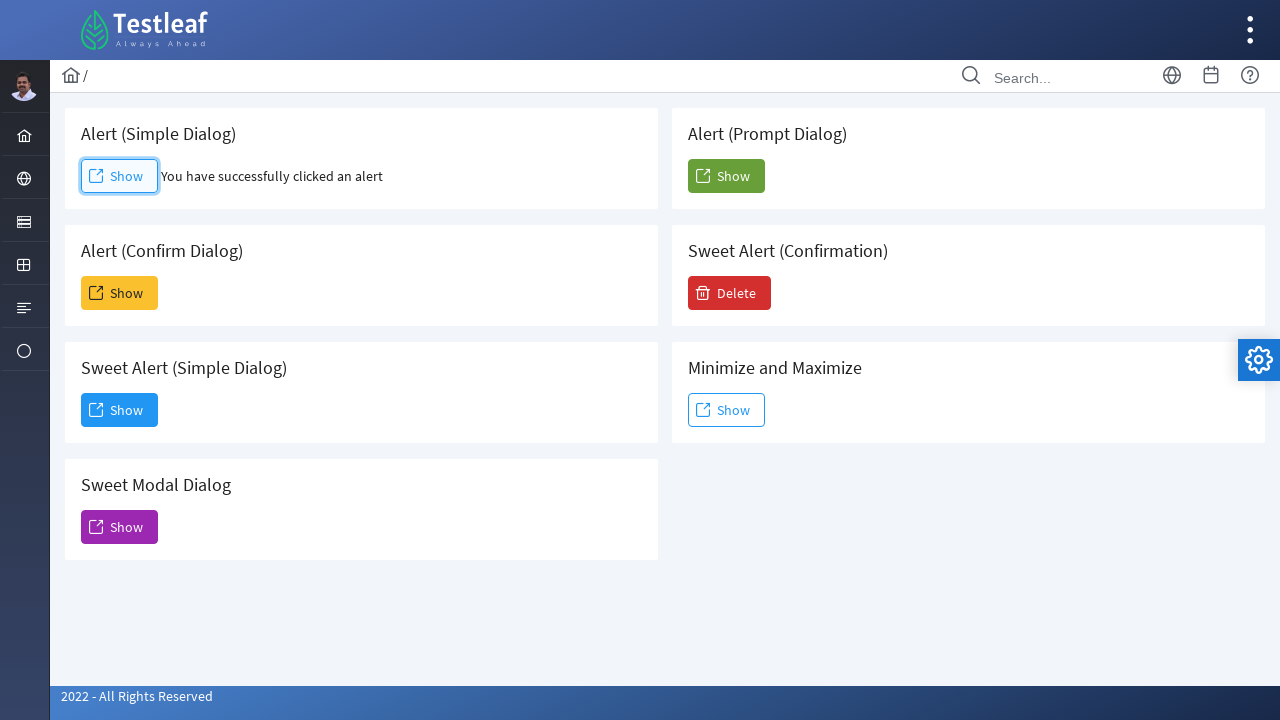